Tests form interactions including clicking to enable slider, dragging slider to position, and checking multiple feature checkboxes on the TestCafe example page (originally a screenshot test).

Starting URL: https://devexpress.github.io/testcafe/example/

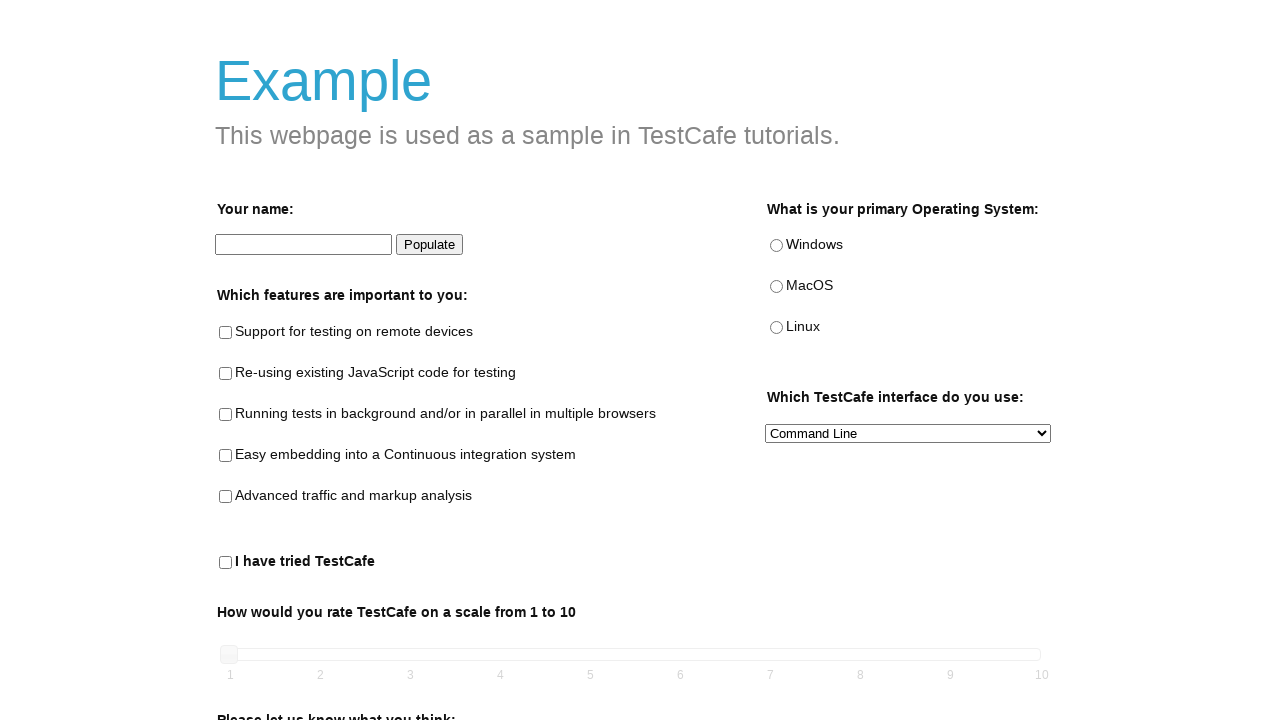

Clicked checkbox to enable the slider at (226, 563) on [for='tried-test-cafe']
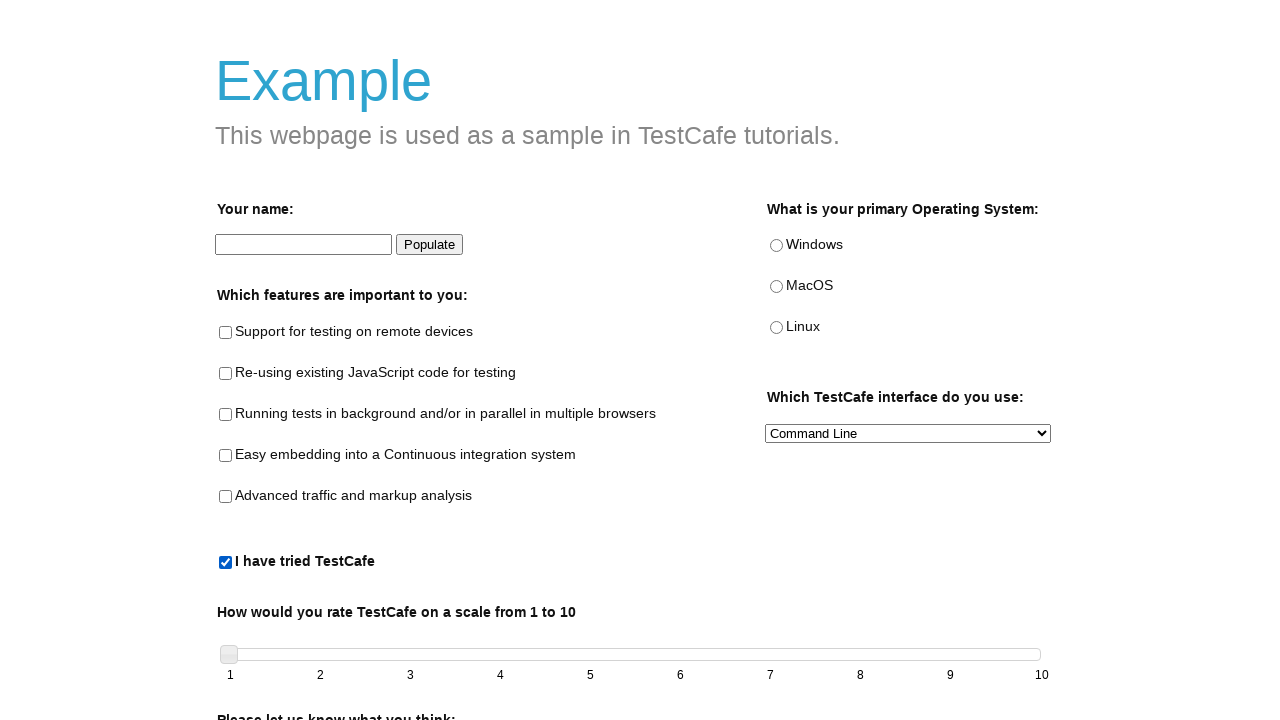

Dragged slider to position 5 at (591, 675)
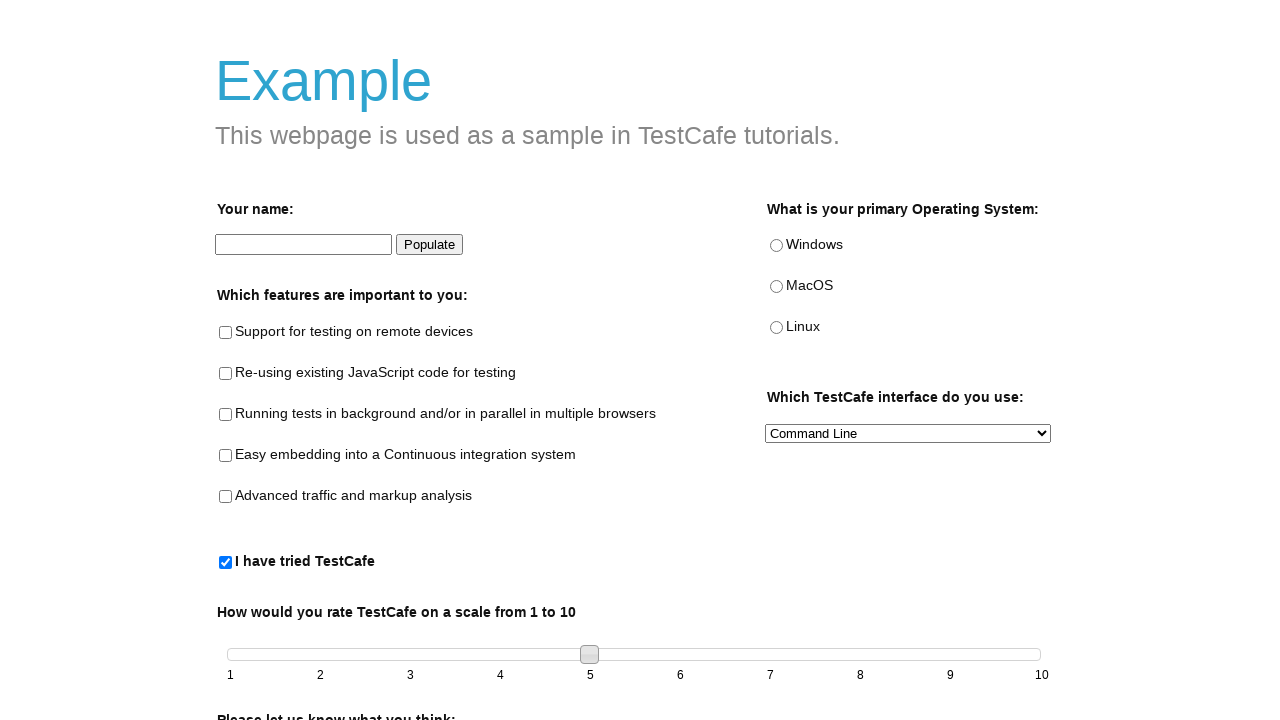

Located 5 feature checkboxes
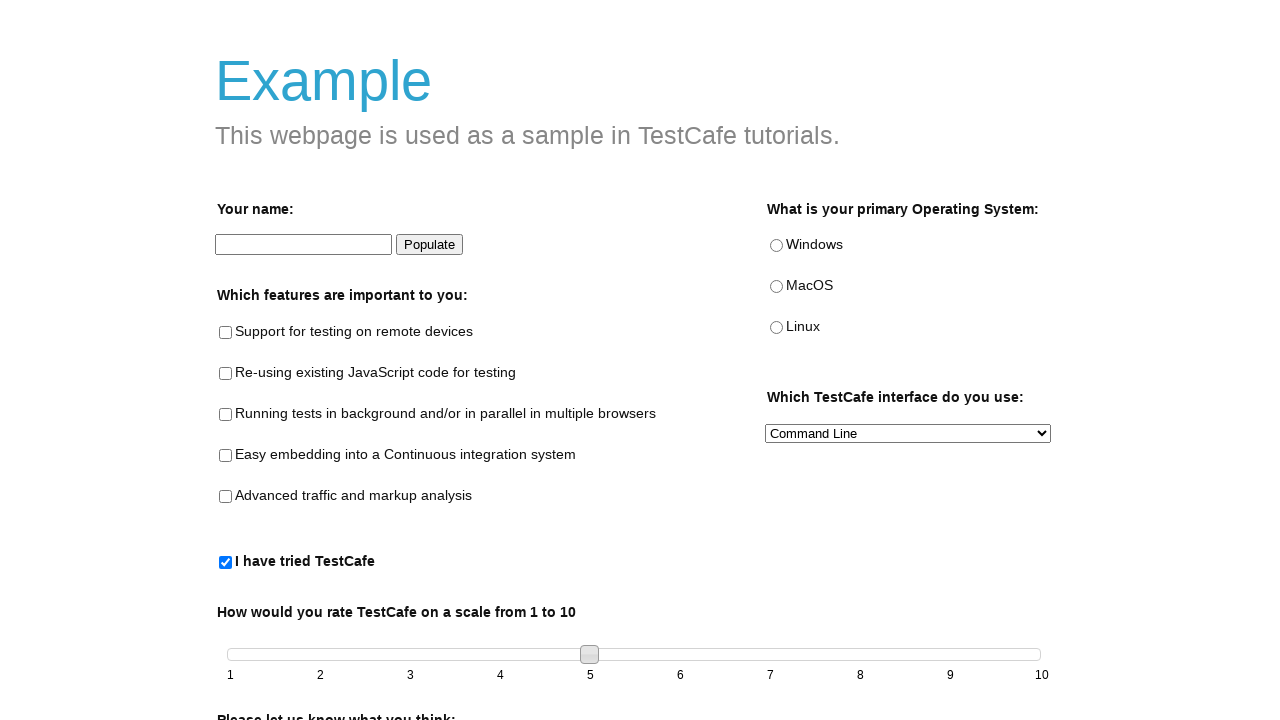

Clicked feature checkbox 1 of 5 at (226, 333) on //fieldset[legend[contains(text(), 'Which features')]]//input >> nth=0
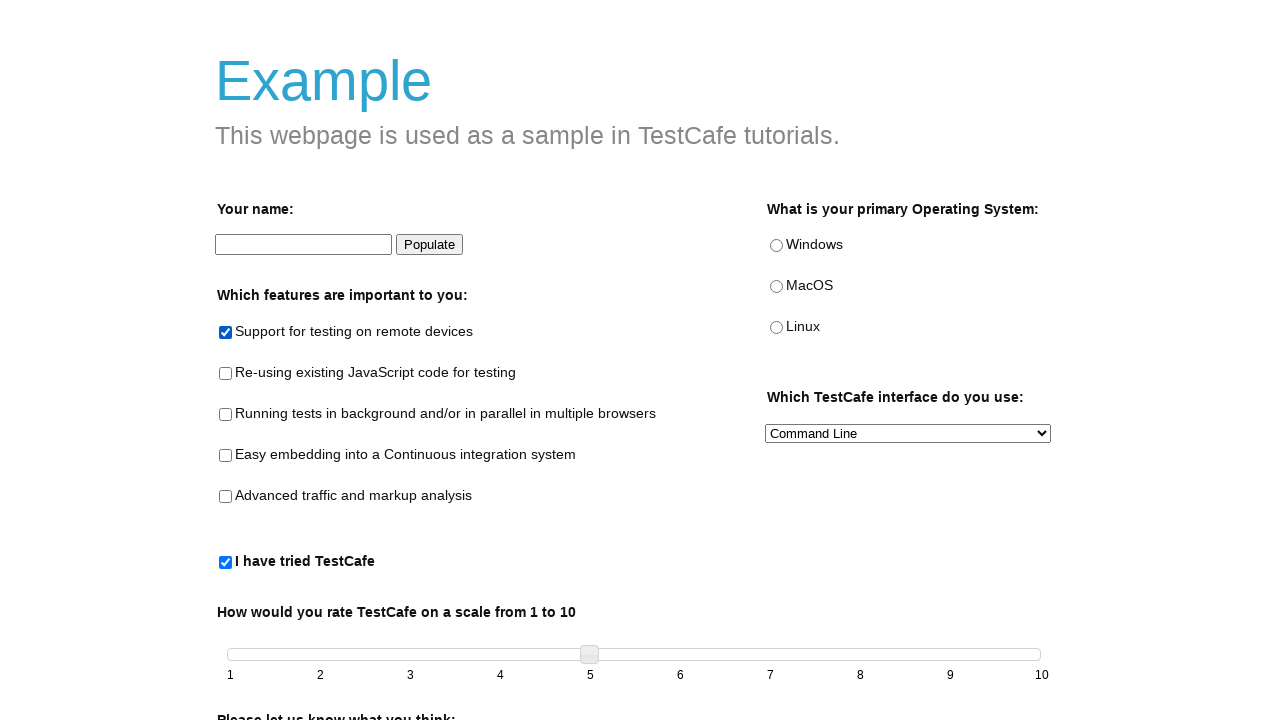

Clicked feature checkbox 2 of 5 at (226, 374) on //fieldset[legend[contains(text(), 'Which features')]]//input >> nth=1
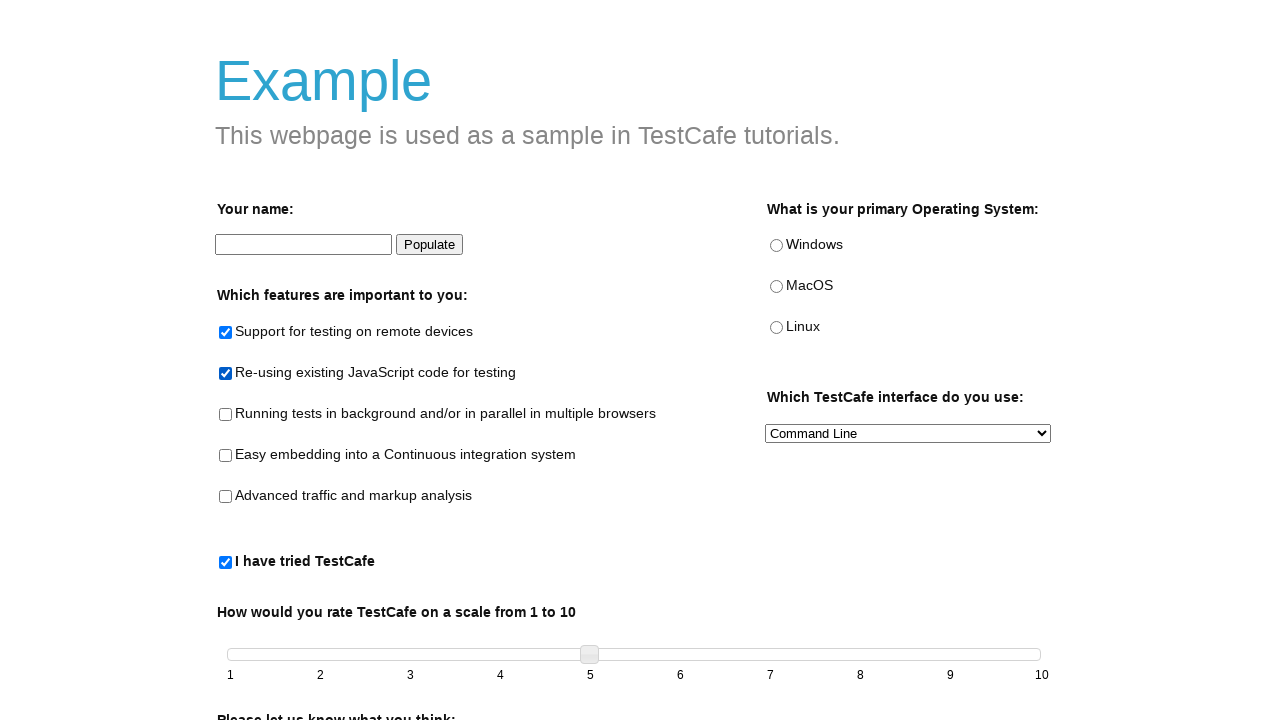

Clicked feature checkbox 3 of 5 at (226, 415) on //fieldset[legend[contains(text(), 'Which features')]]//input >> nth=2
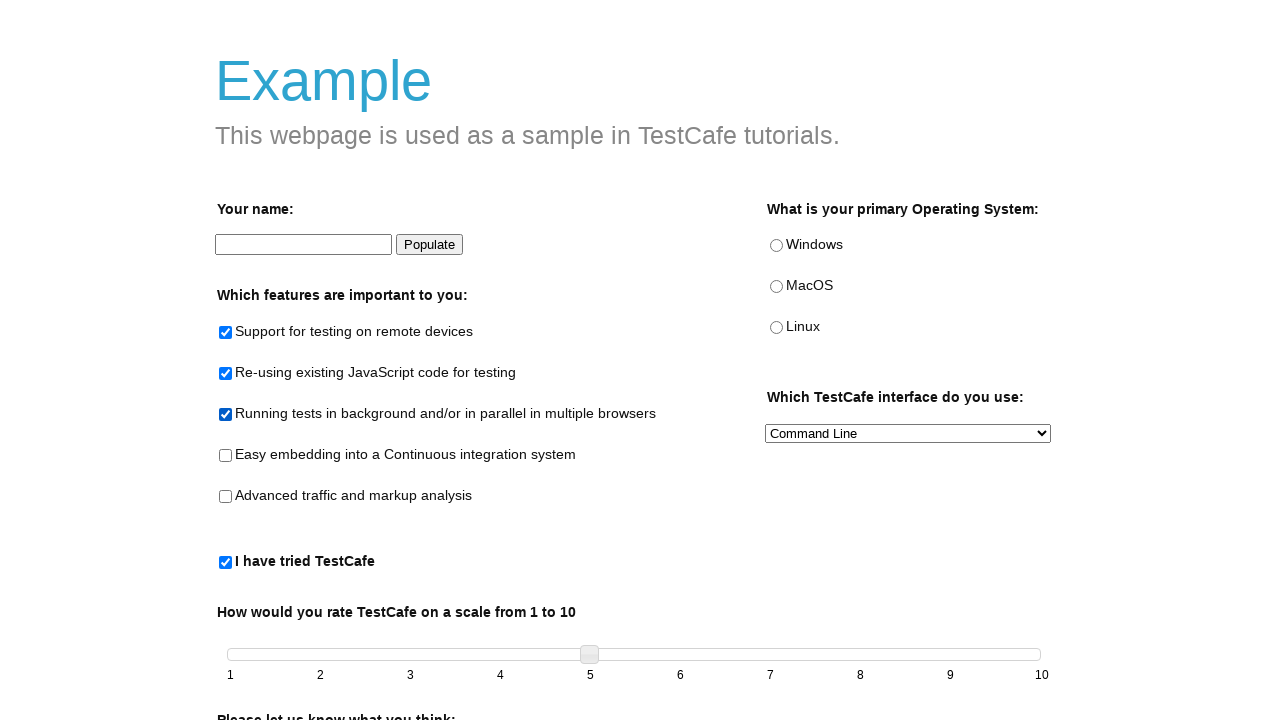

Clicked feature checkbox 4 of 5 at (226, 456) on //fieldset[legend[contains(text(), 'Which features')]]//input >> nth=3
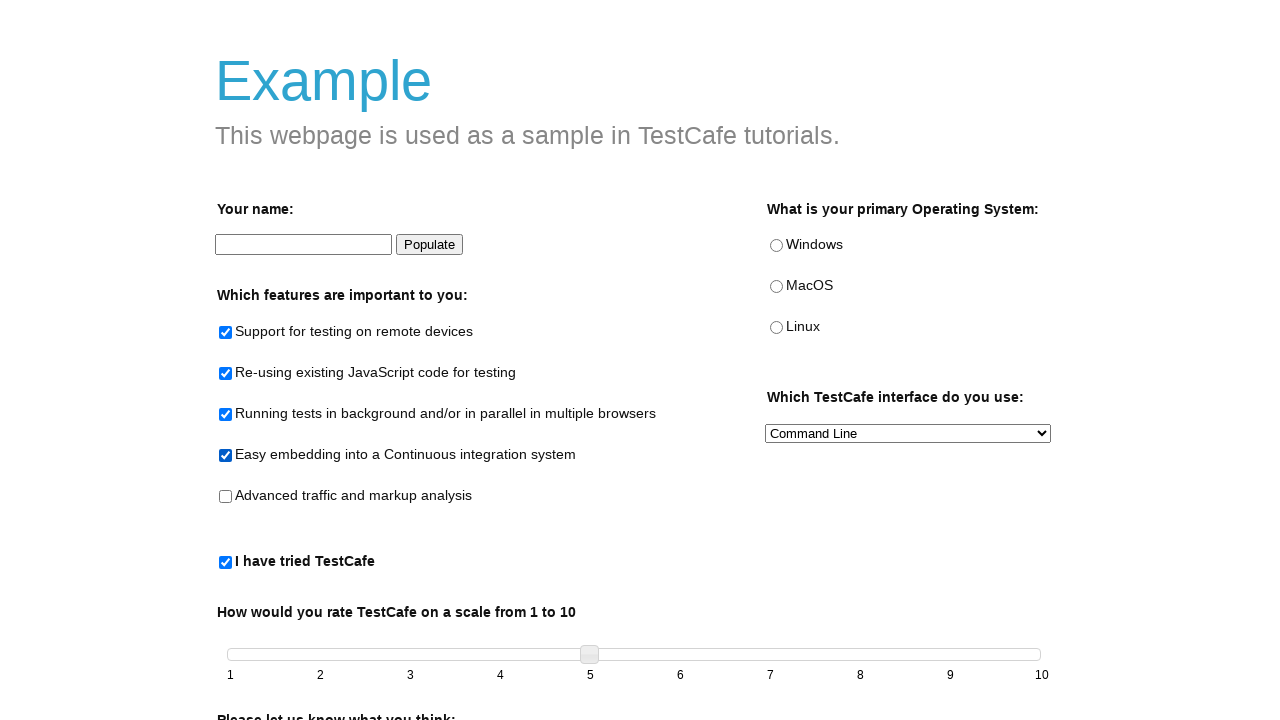

Clicked feature checkbox 5 of 5 at (226, 497) on //fieldset[legend[contains(text(), 'Which features')]]//input >> nth=4
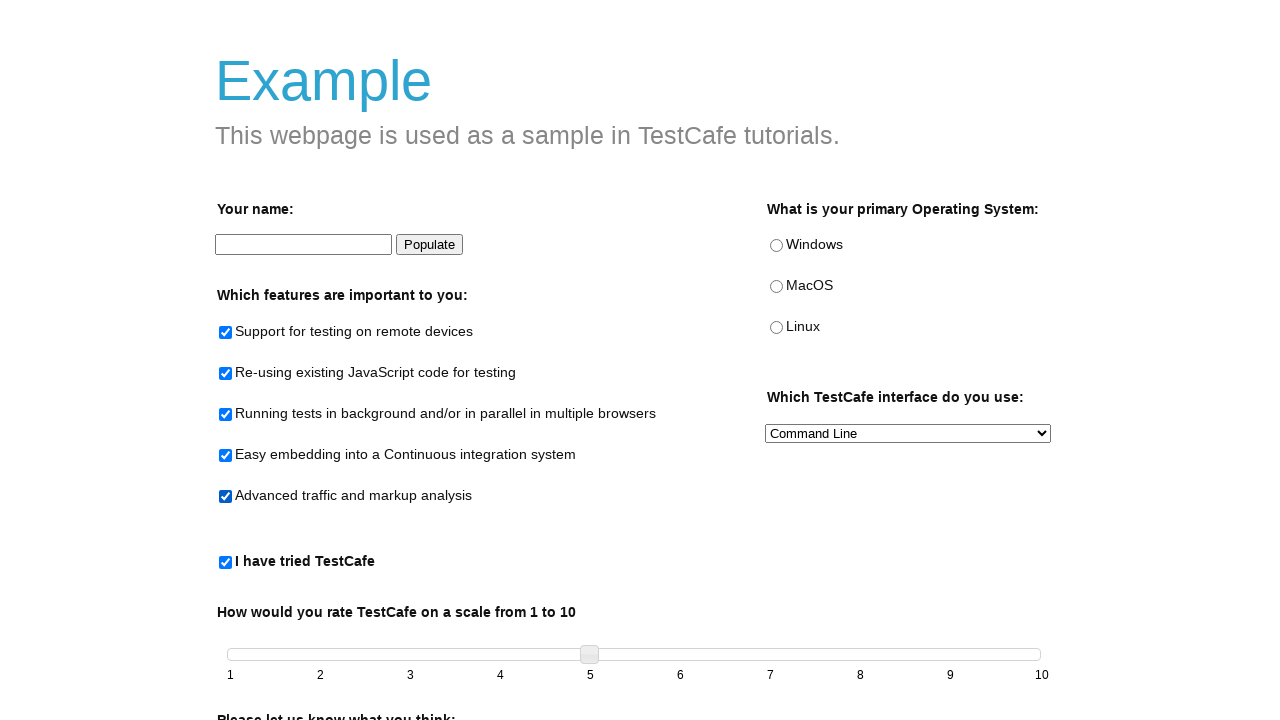

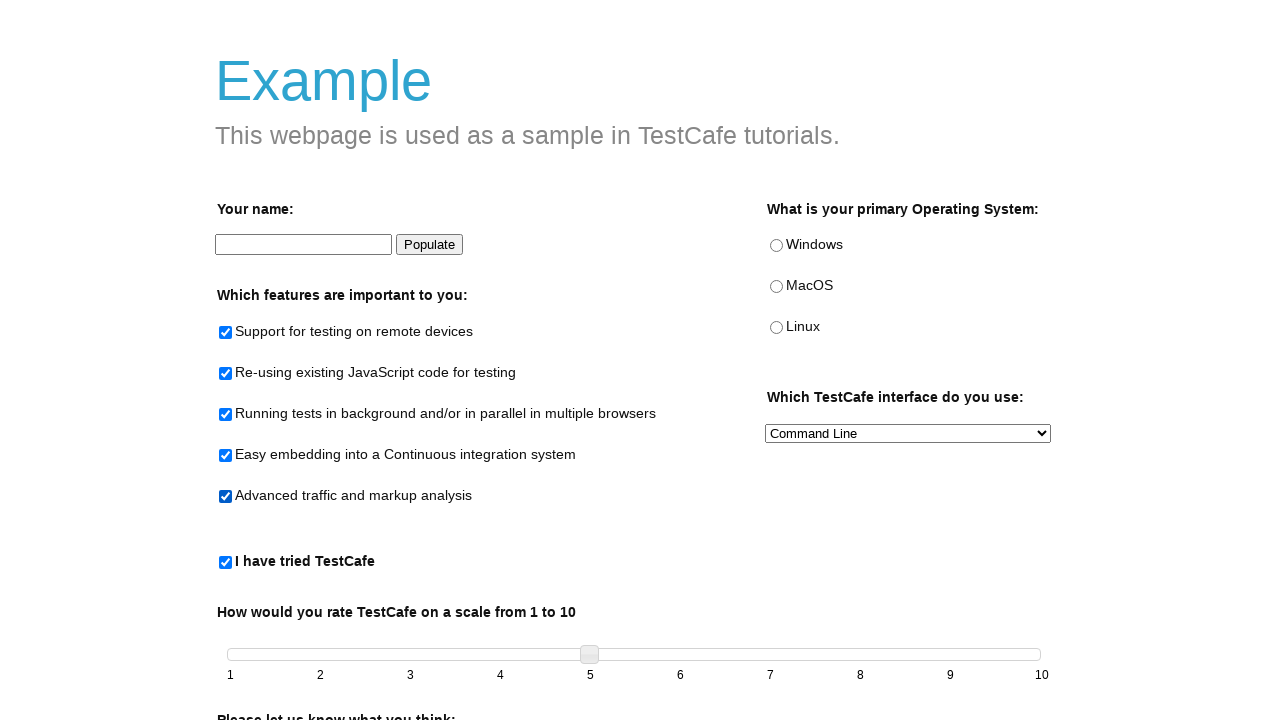